Navigates to the OrangeHRM demo application homepage and ensures the page loads successfully

Starting URL: https://opensource-demo.orangehrmlive.com/

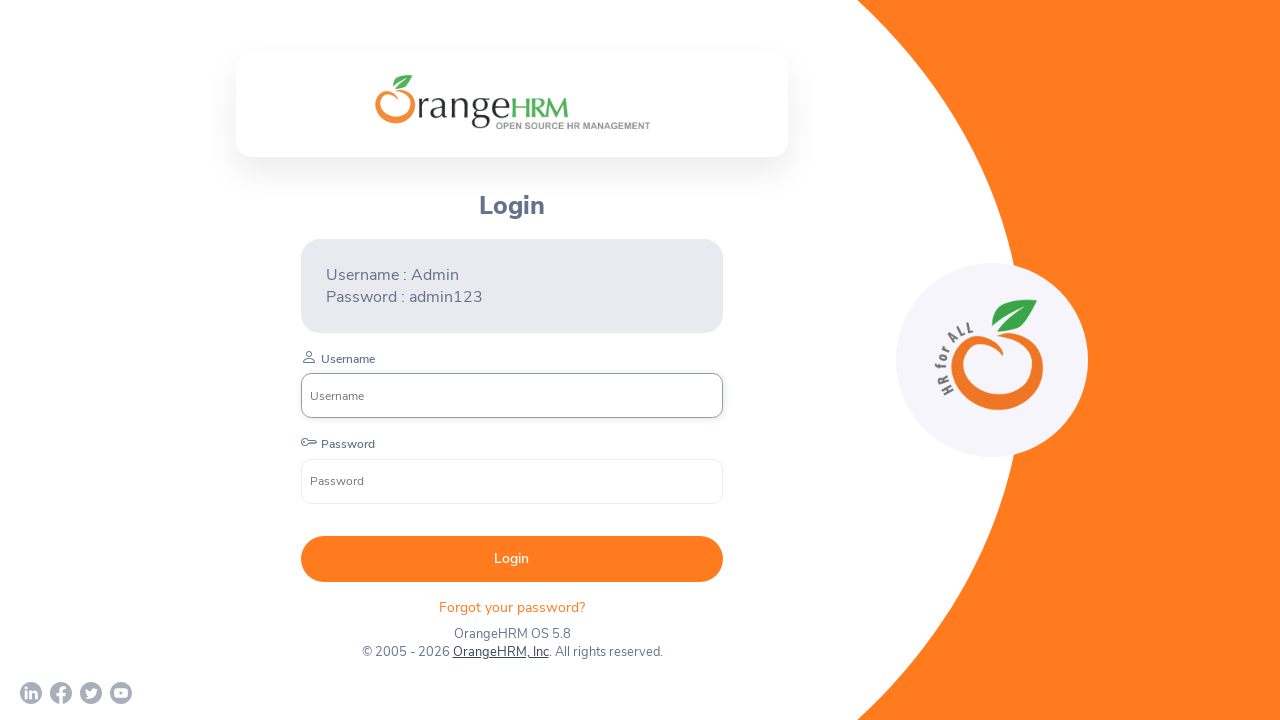

Page DOM content loaded successfully
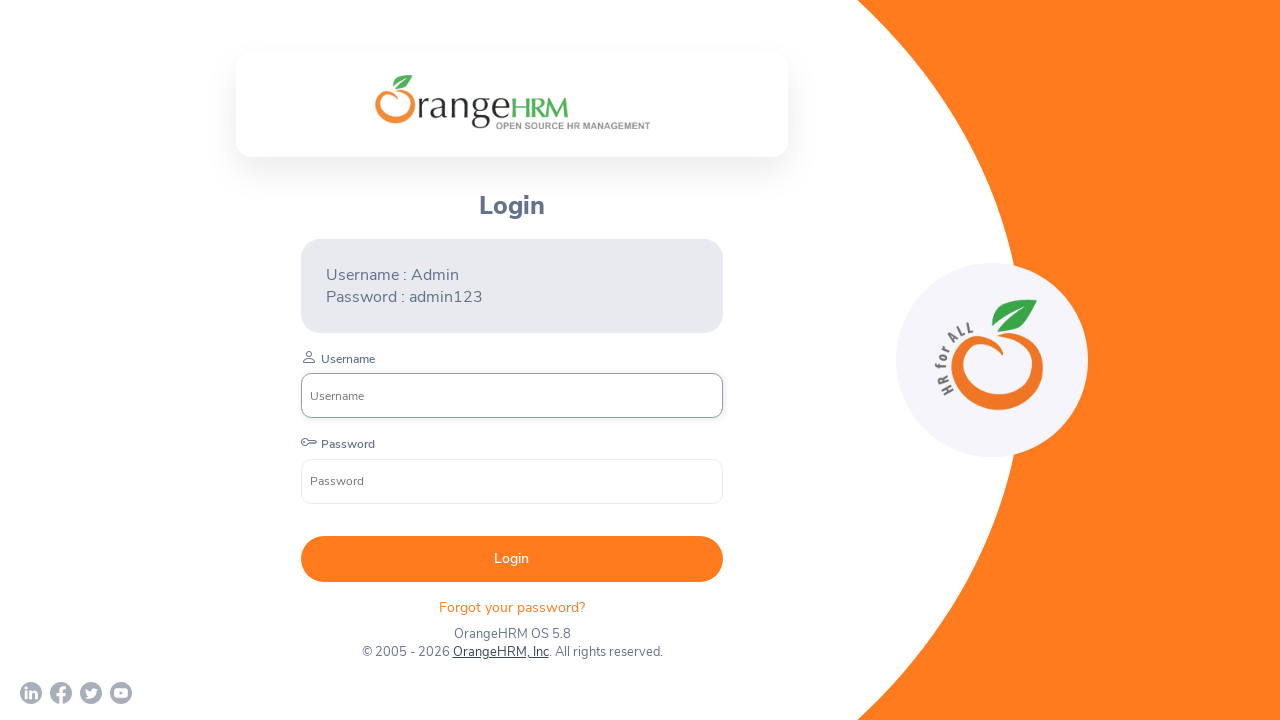

OrangeHRM login form element found and visible
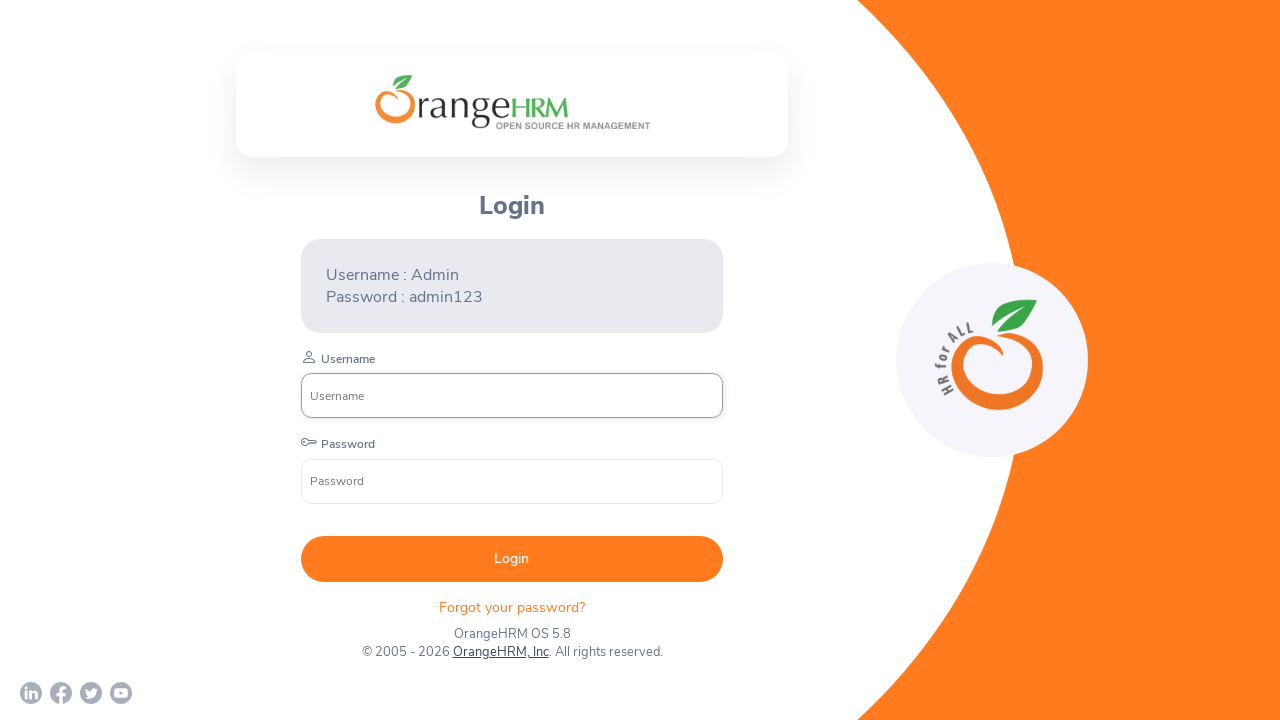

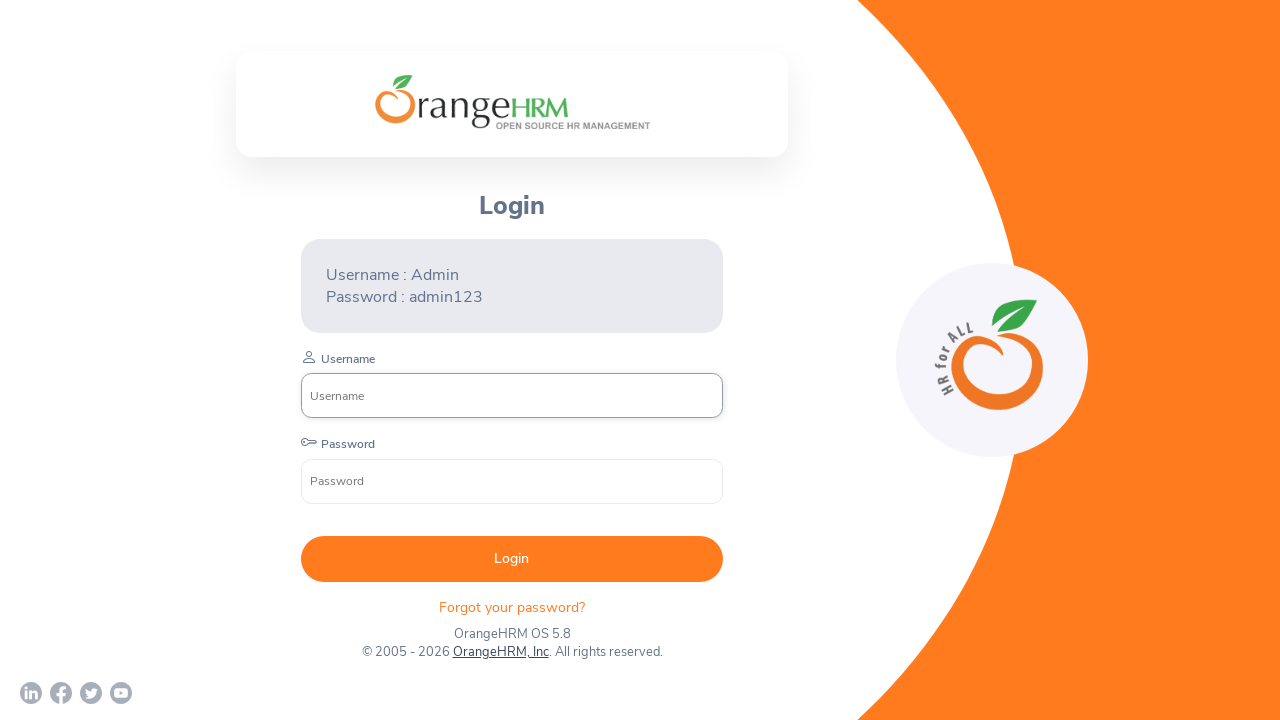